Tests successful user registration by filling all required fields with randomly generated data and submitting the form

Starting URL: https://naveenautomationlabs.com/opencart/index.php?route=account/register

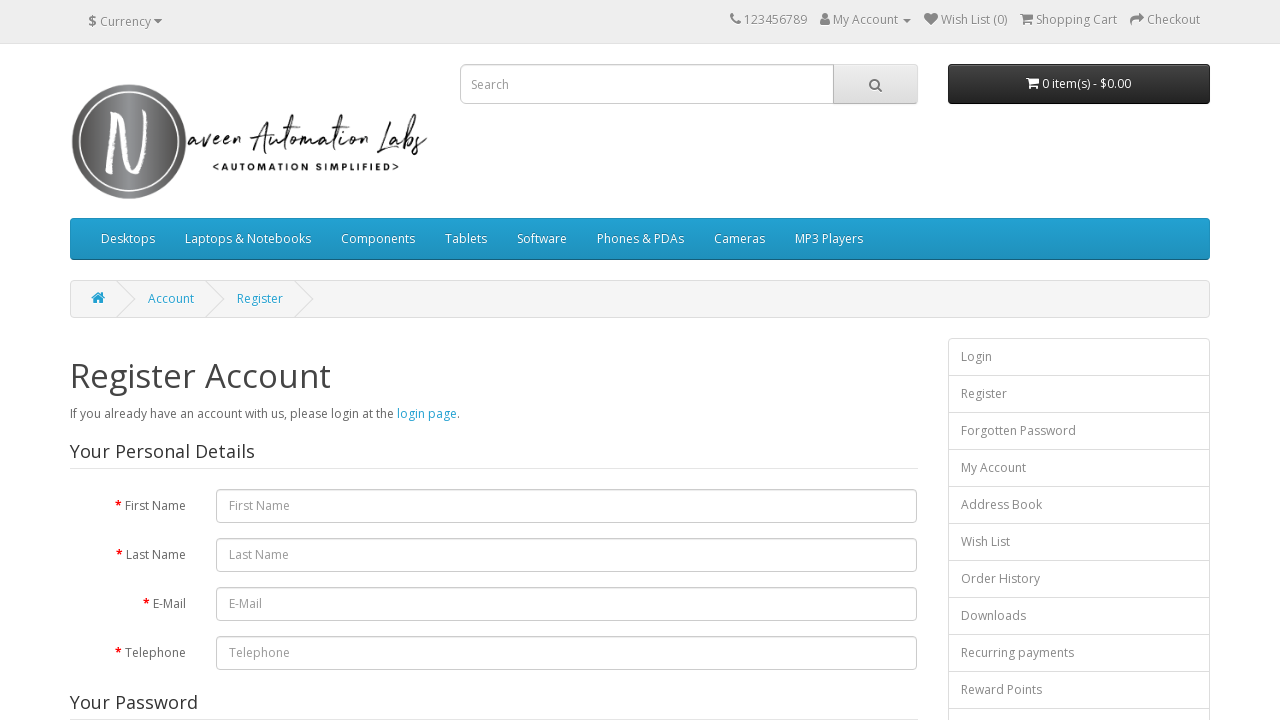

Filled first name field with '41222165' on #input-firstname
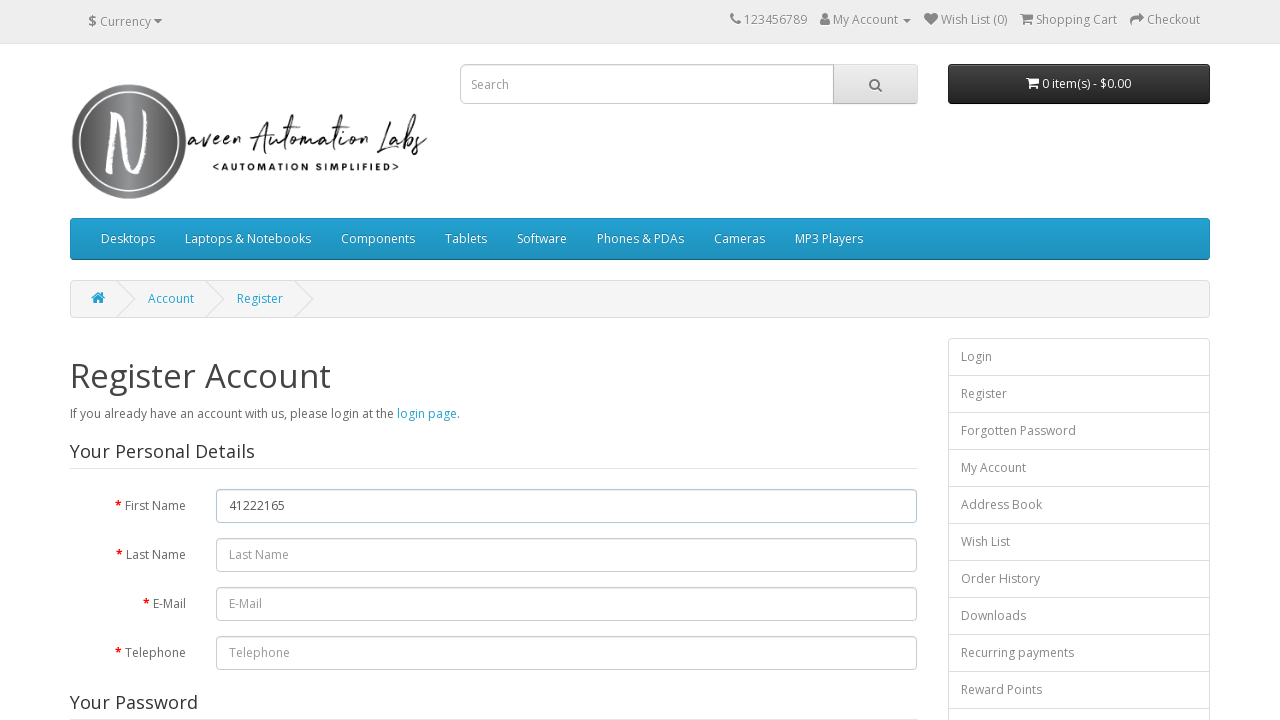

Filled last name field with 'bb137737' on #input-lastname
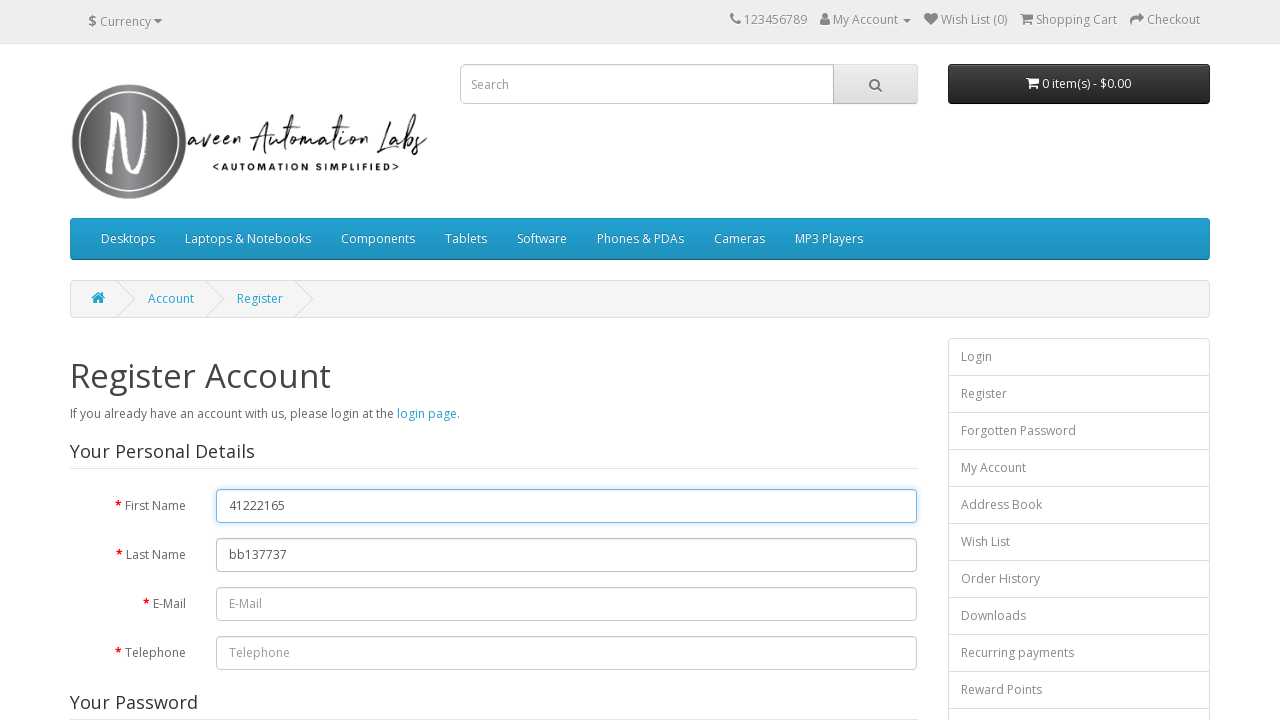

Filled email field with 'b653aa07-814d-4bbc-b35d-309a483eee0c@yahoo.com' on #input-email
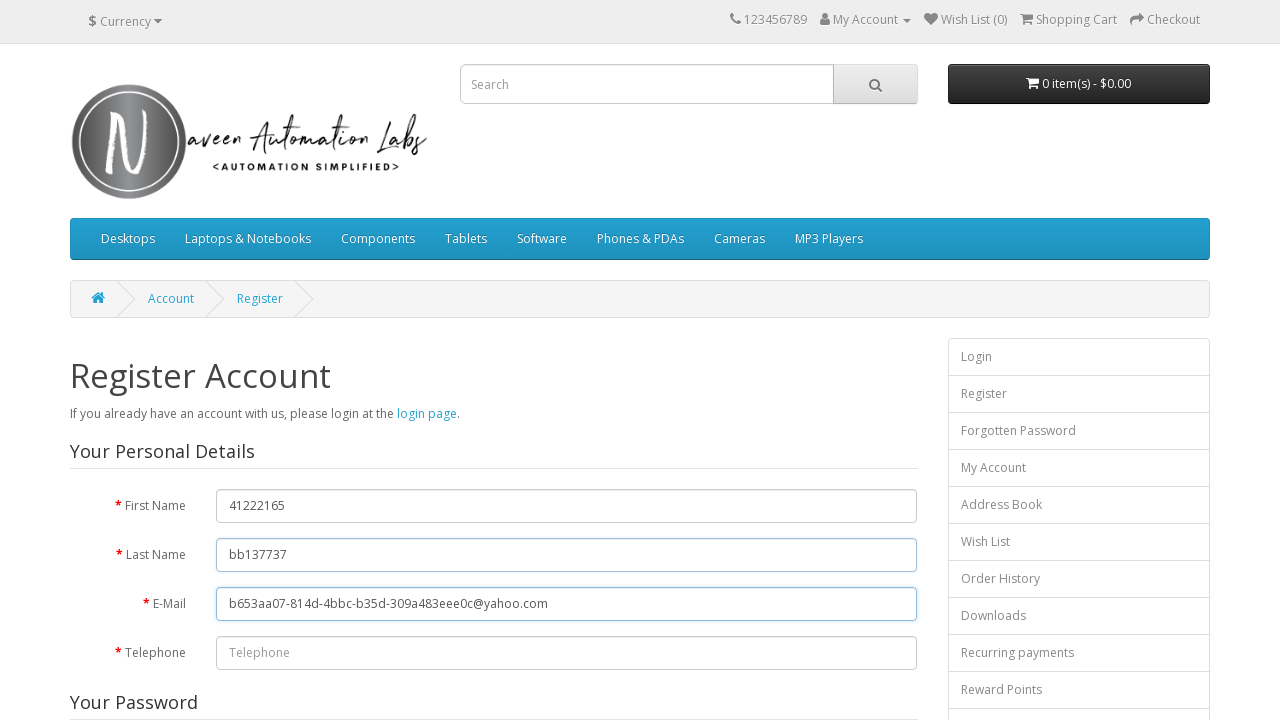

Filled telephone field with '864e9ece-d' on #input-telephone
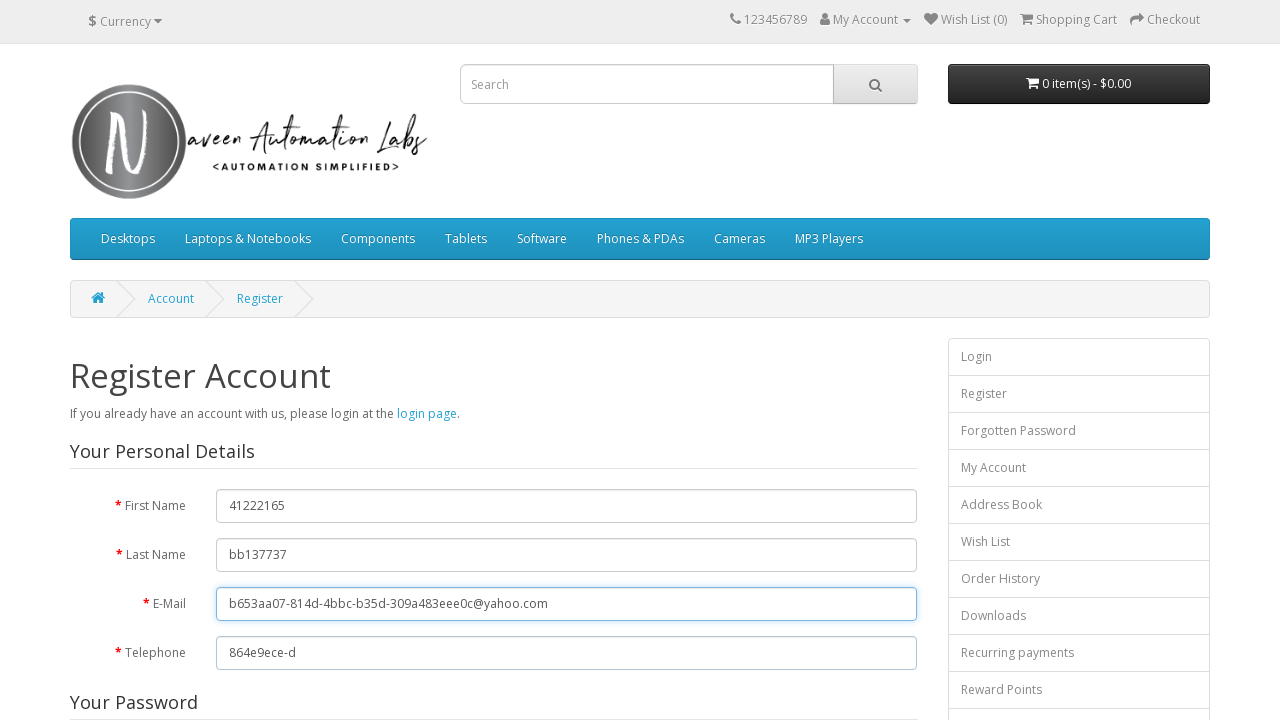

Filled password field on #input-password
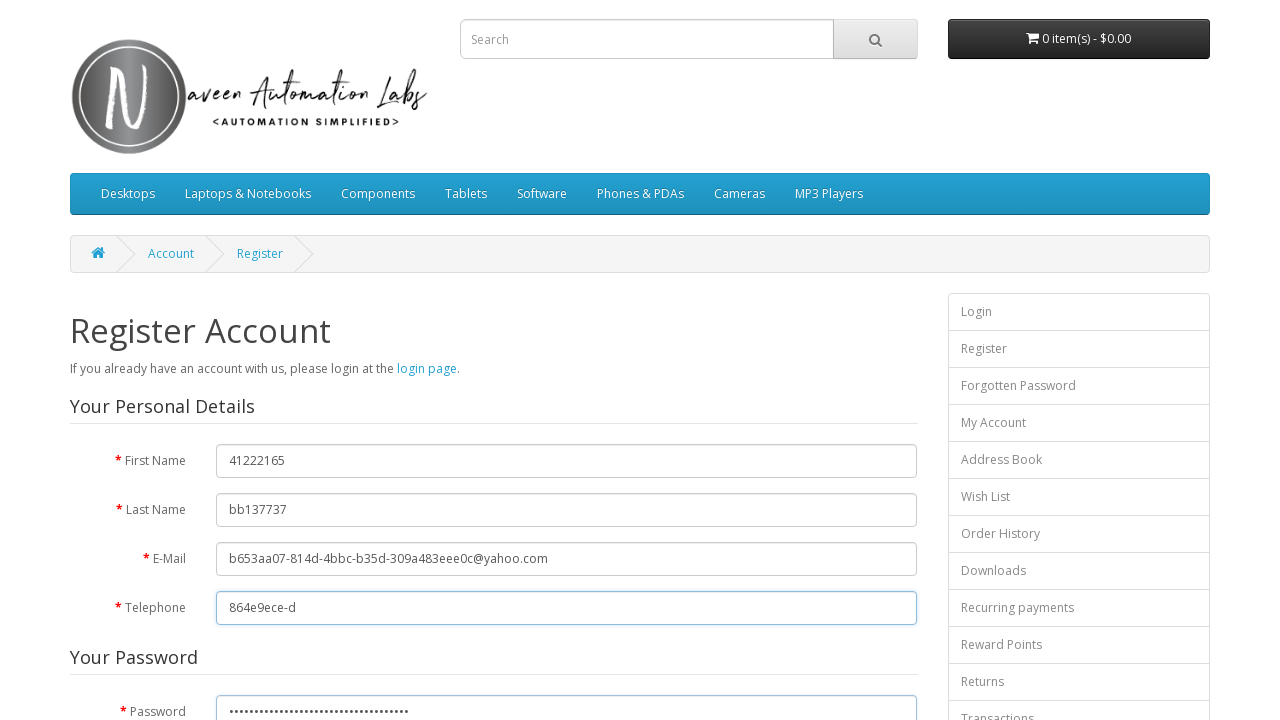

Filled password confirmation field on #input-confirm
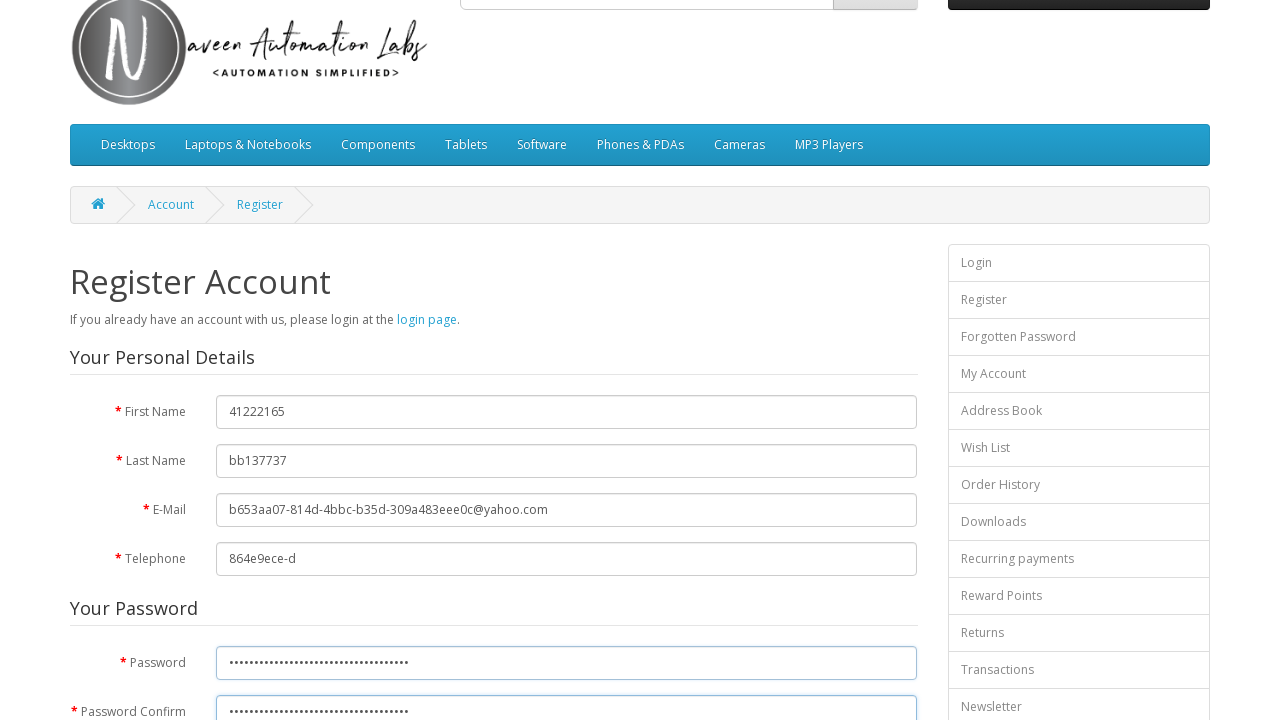

Clicked newsletter subscription radio button at (276, 373) on xpath=//div[@class='form-group']/div/label[2]/input
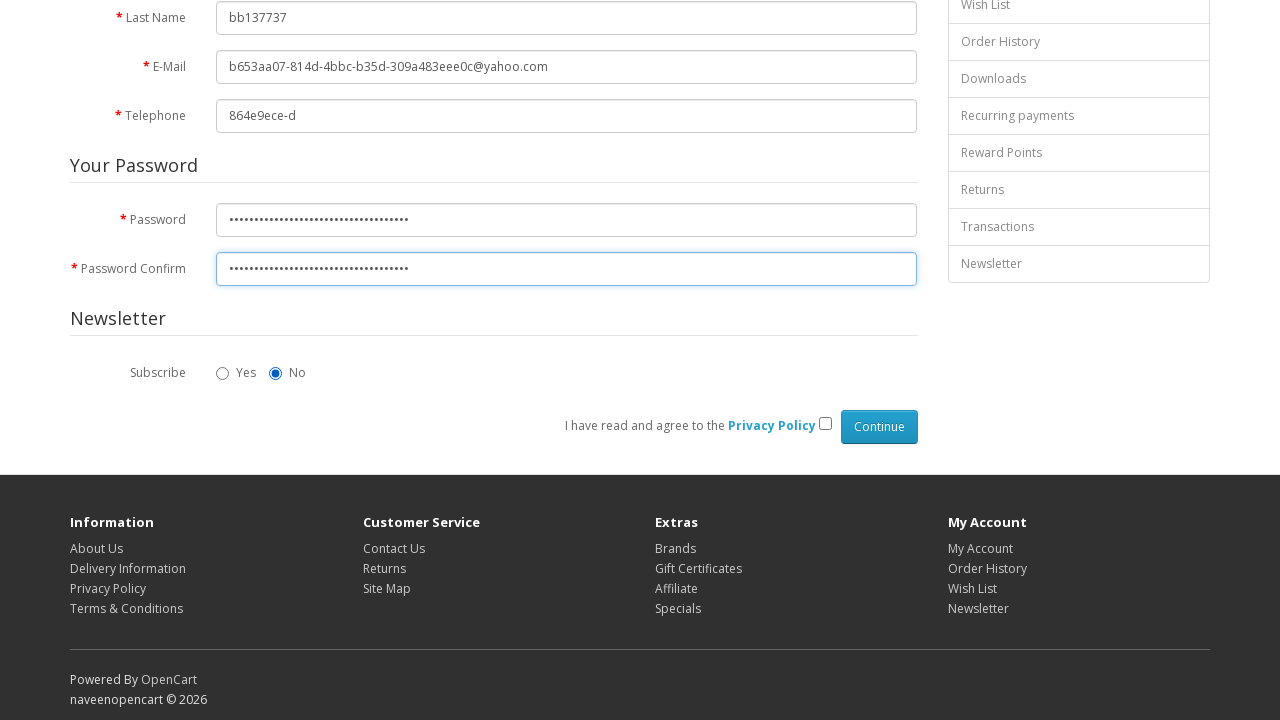

Checked privacy policy agreement checkbox at (825, 424) on input[name='agree']
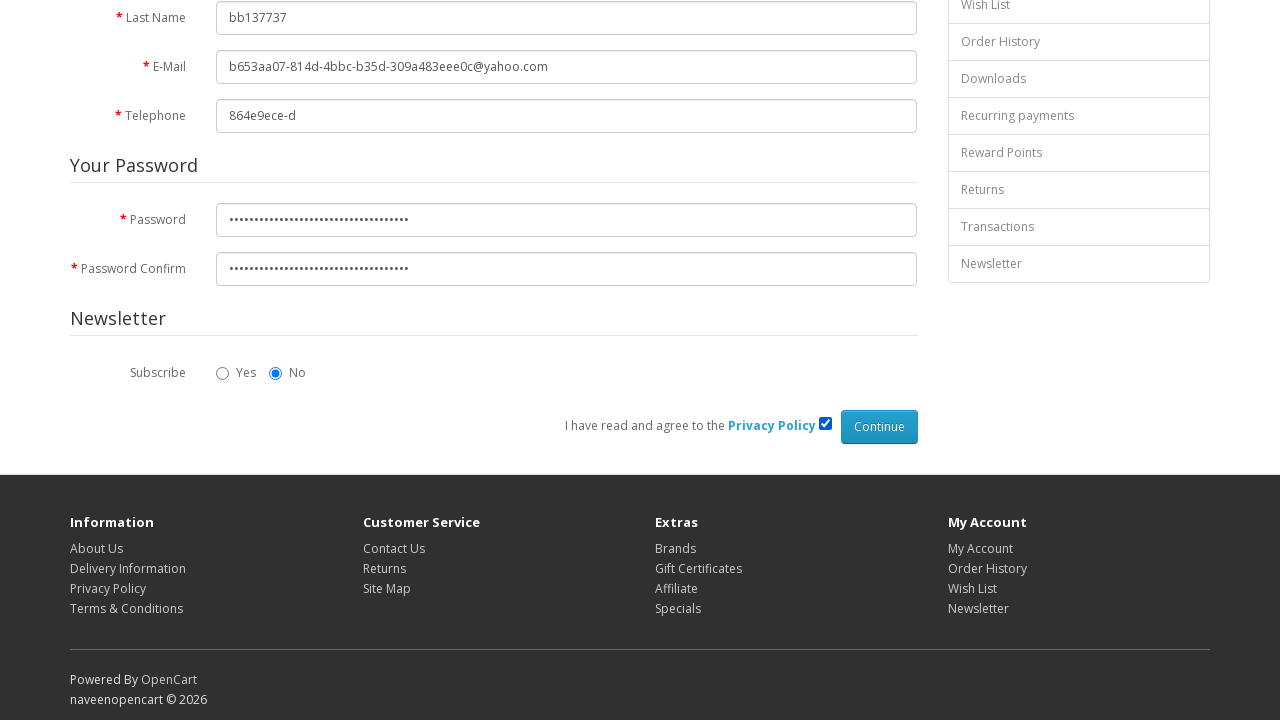

Clicked submit button to register at (879, 427) on input[type='submit']
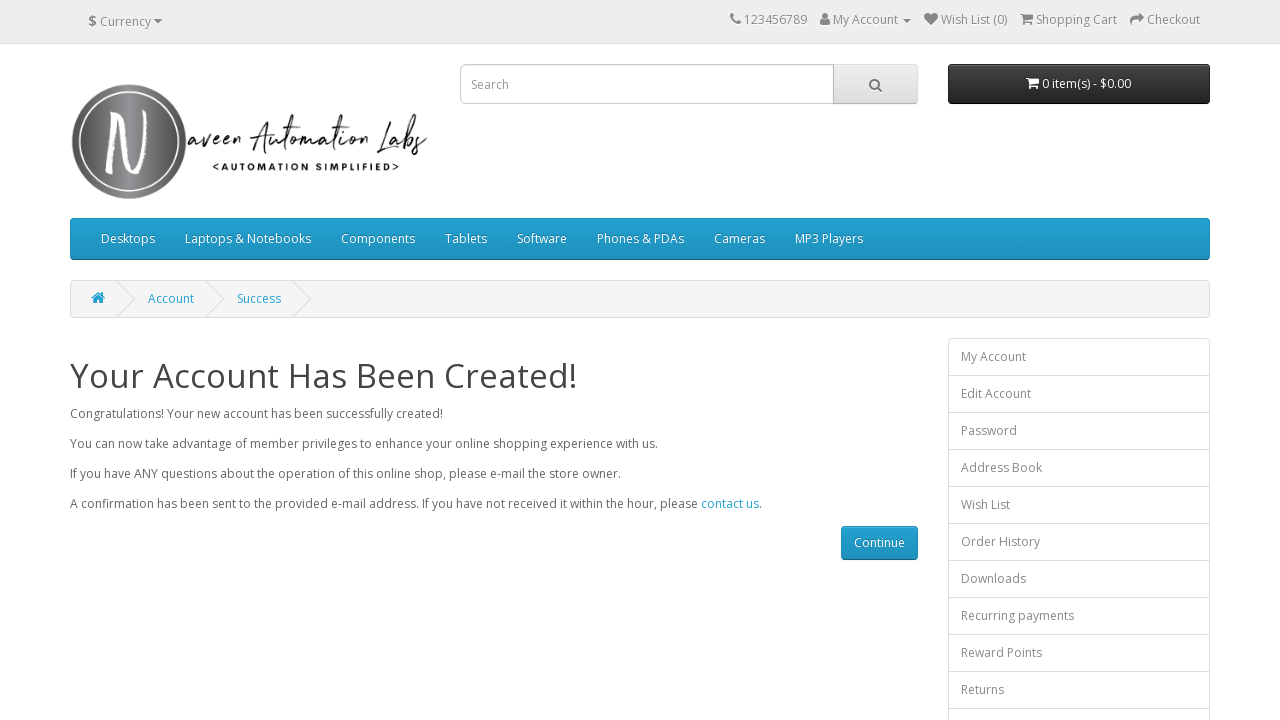

Registration success page loaded with confirmation heading
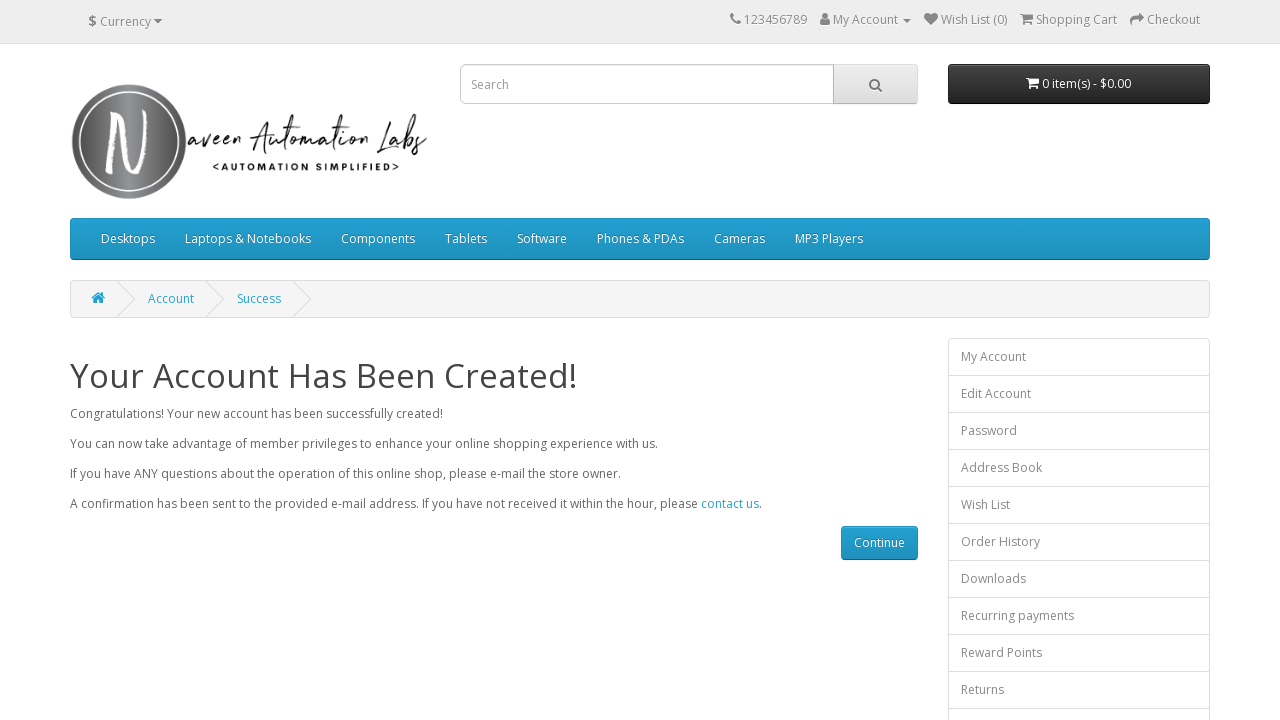

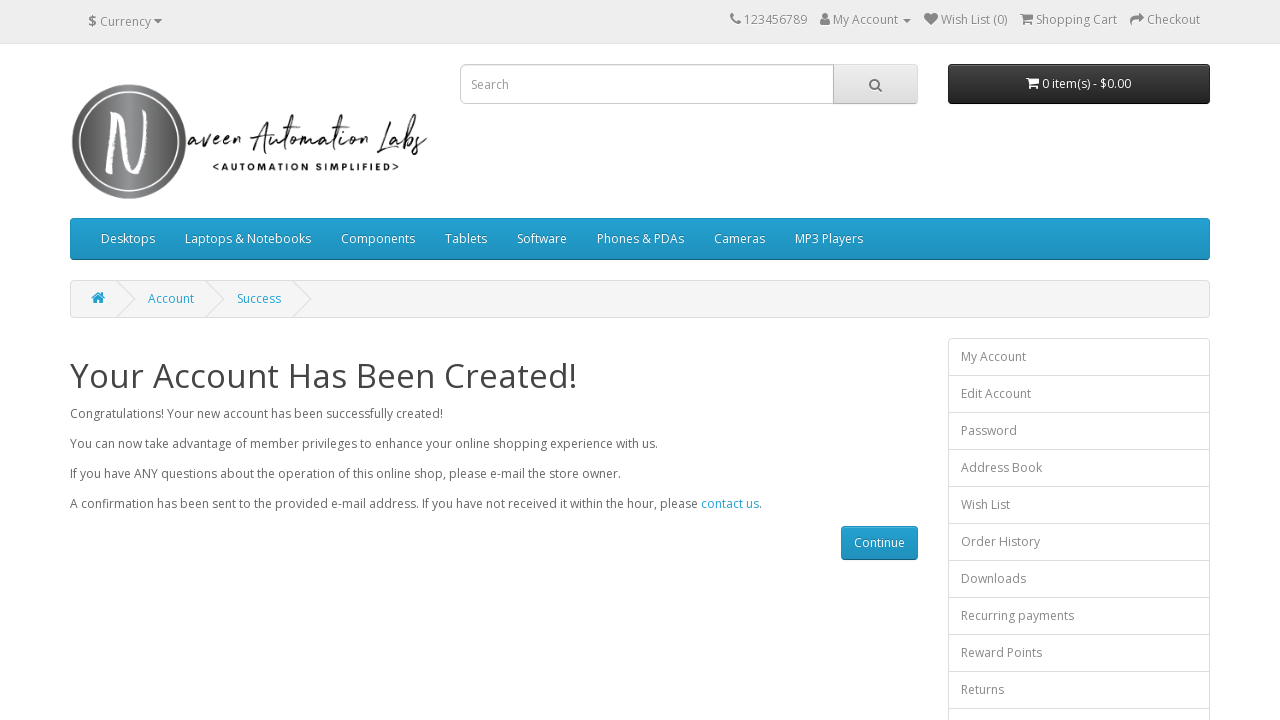